Tests form submission using Actions class equivalent by filling name, password, confirm password fields and clicking login

Starting URL: https://www.knowledgeware.in/final.html

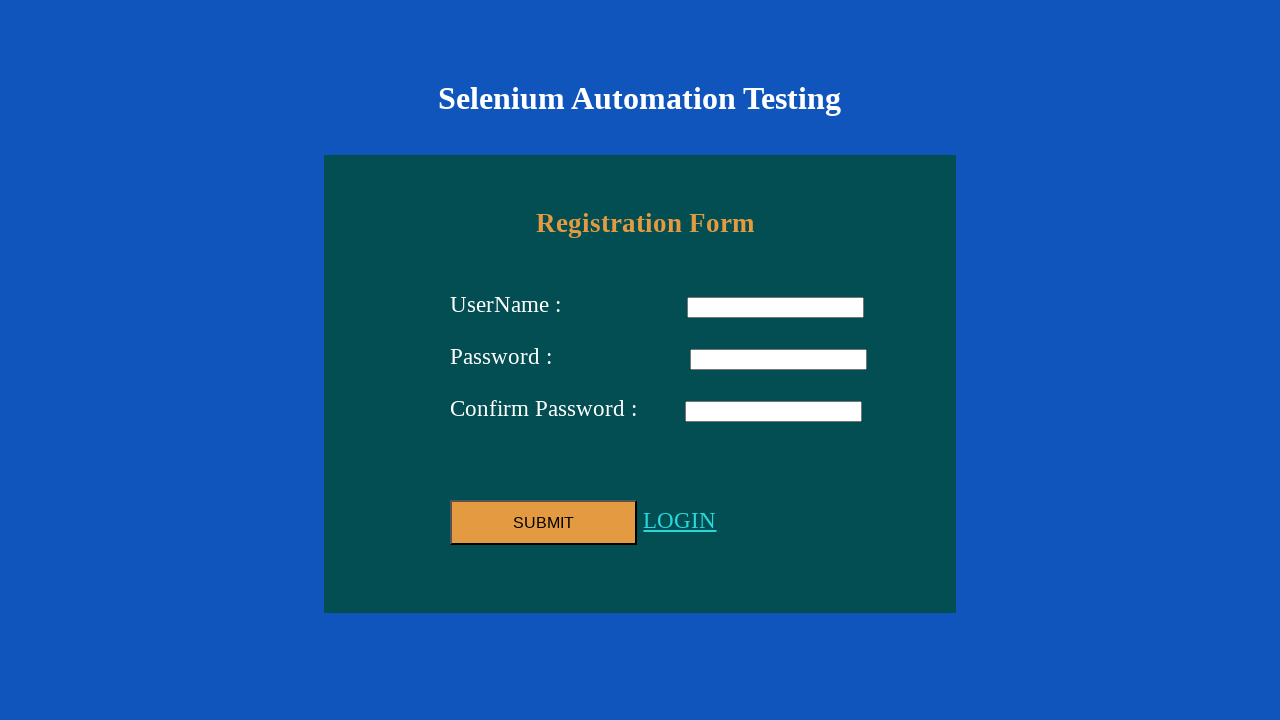

Filled name field with 'Abhiji' on input[name='name']
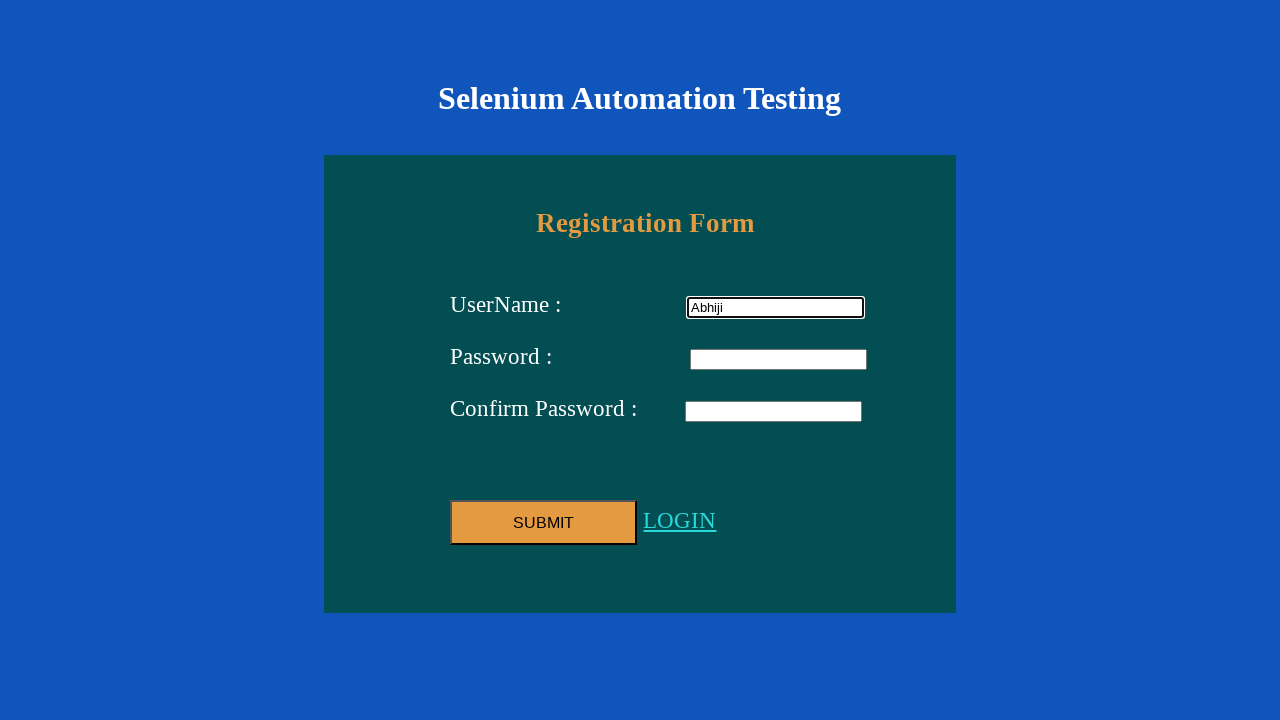

Filled password field with 'Ama1@' on input[name='password']
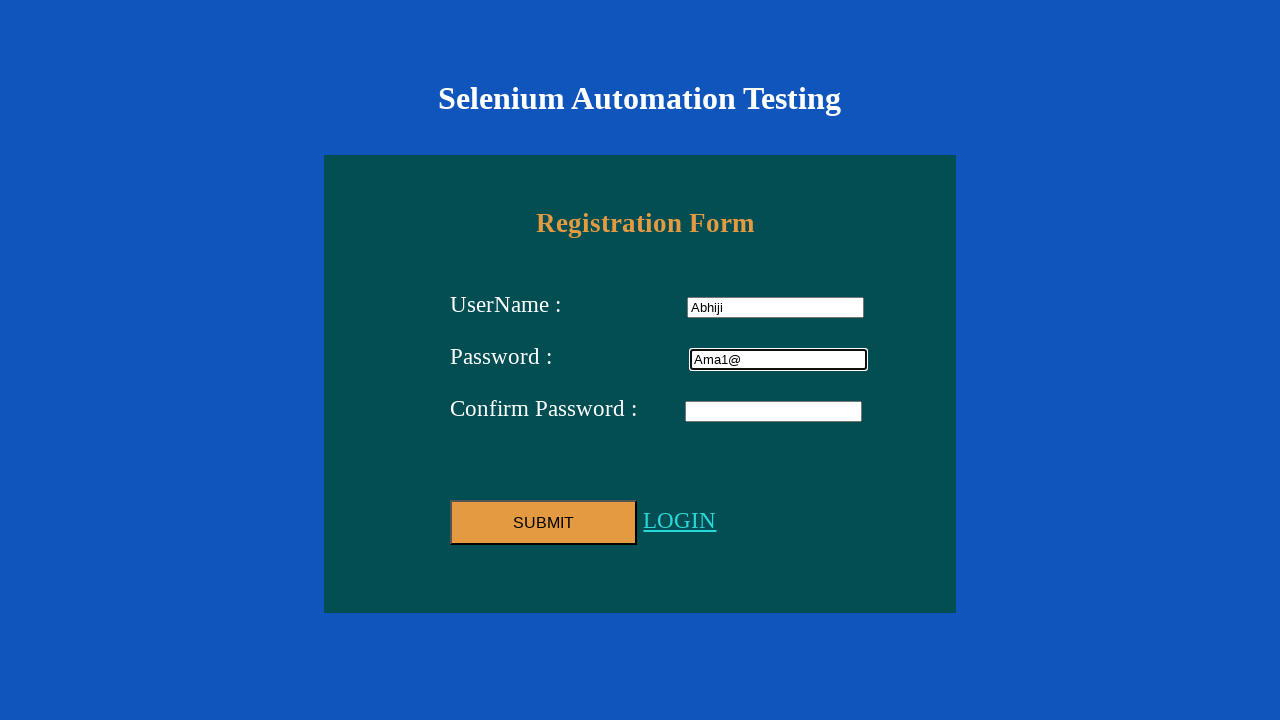

Filled confirm password field with 'Ama1@' on input[name='confirmpassword']
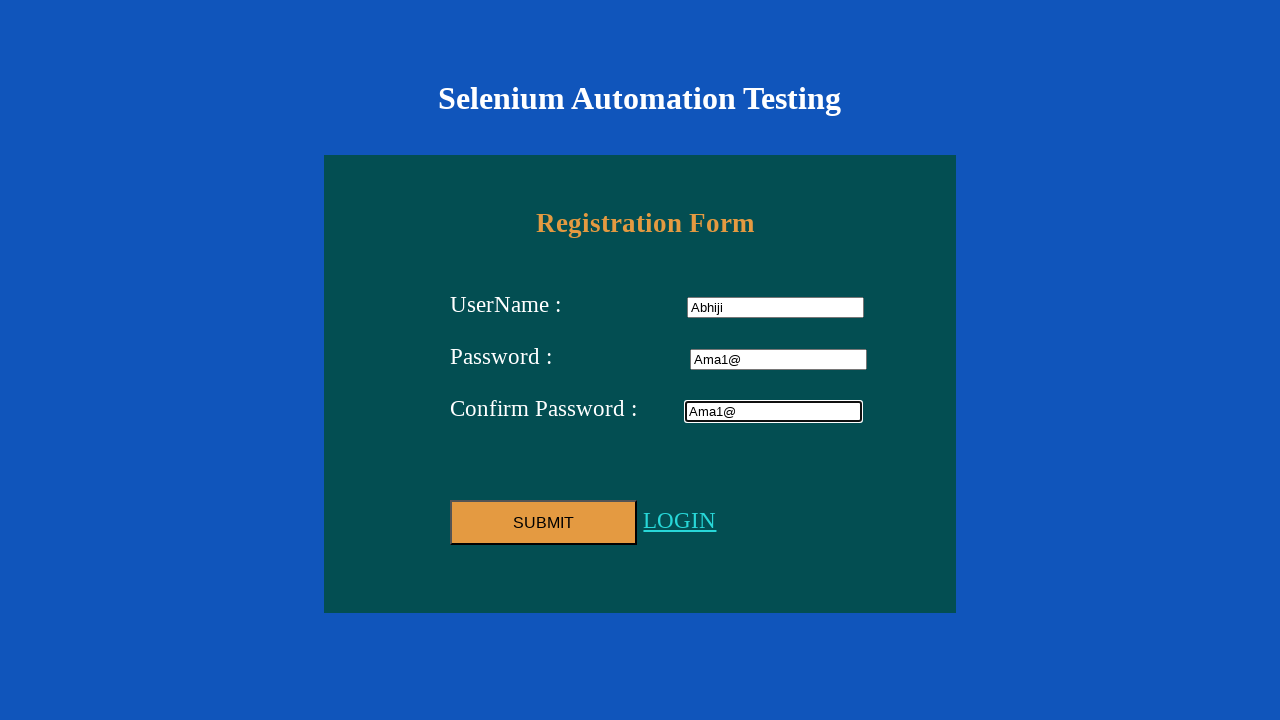

Clicked LOGIN link to submit form at (680, 520) on a:has-text('LOGIN')
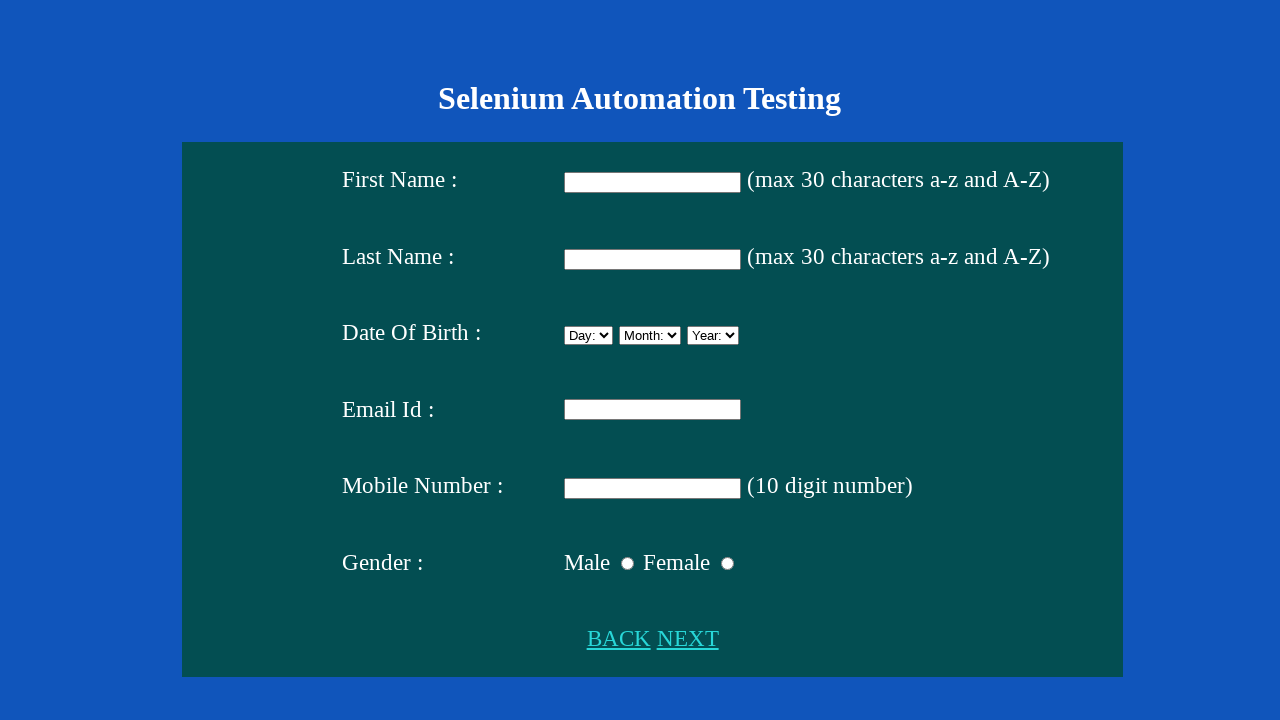

Verified 'Selenium Automation Testing' heading appeared after form submission
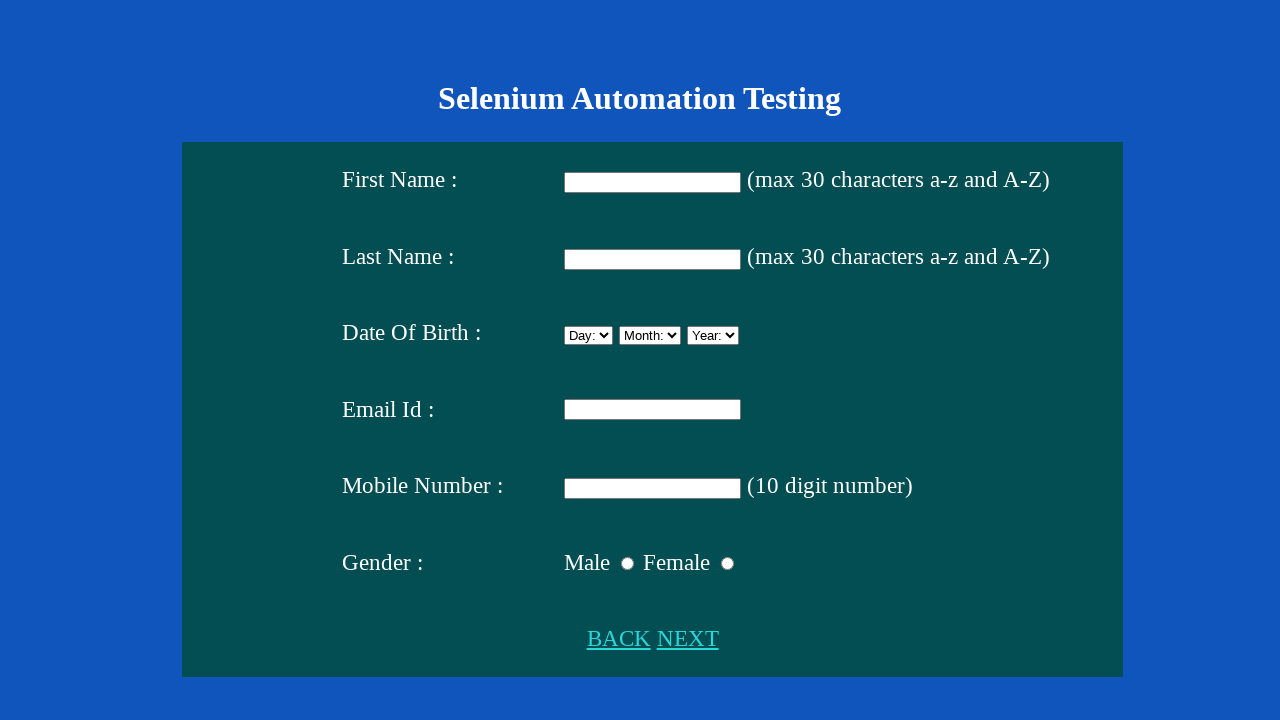

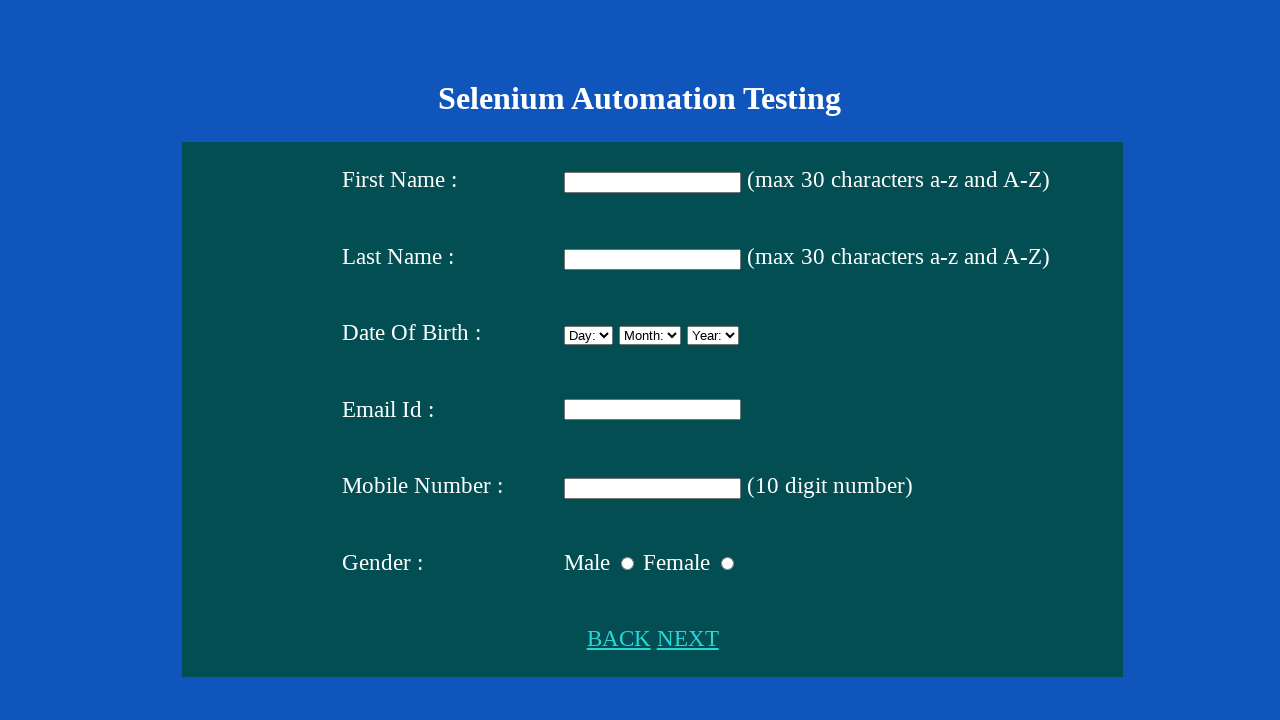